Tests accepting a JavaScript alert dialog by clicking a button that triggers an alert and then accepting it

Starting URL: https://demoqa.com/alerts

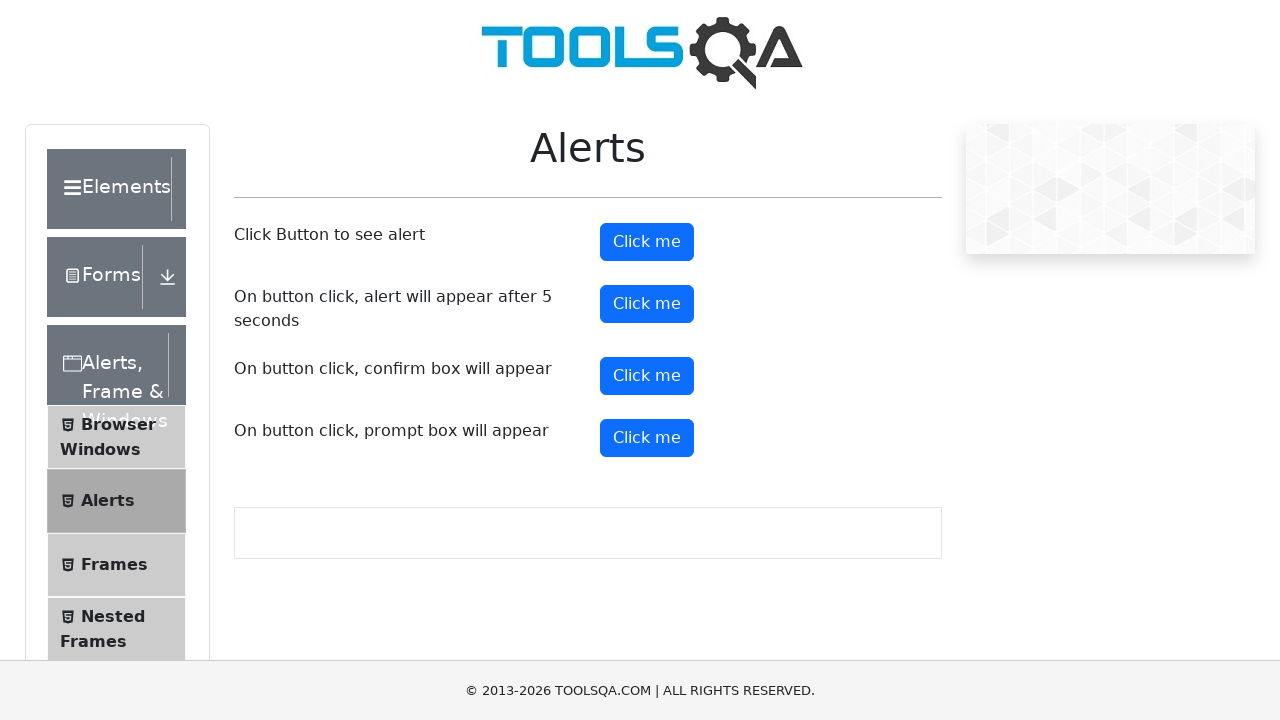

Clicked the alert button to trigger JavaScript alert at (647, 242) on #alertButton
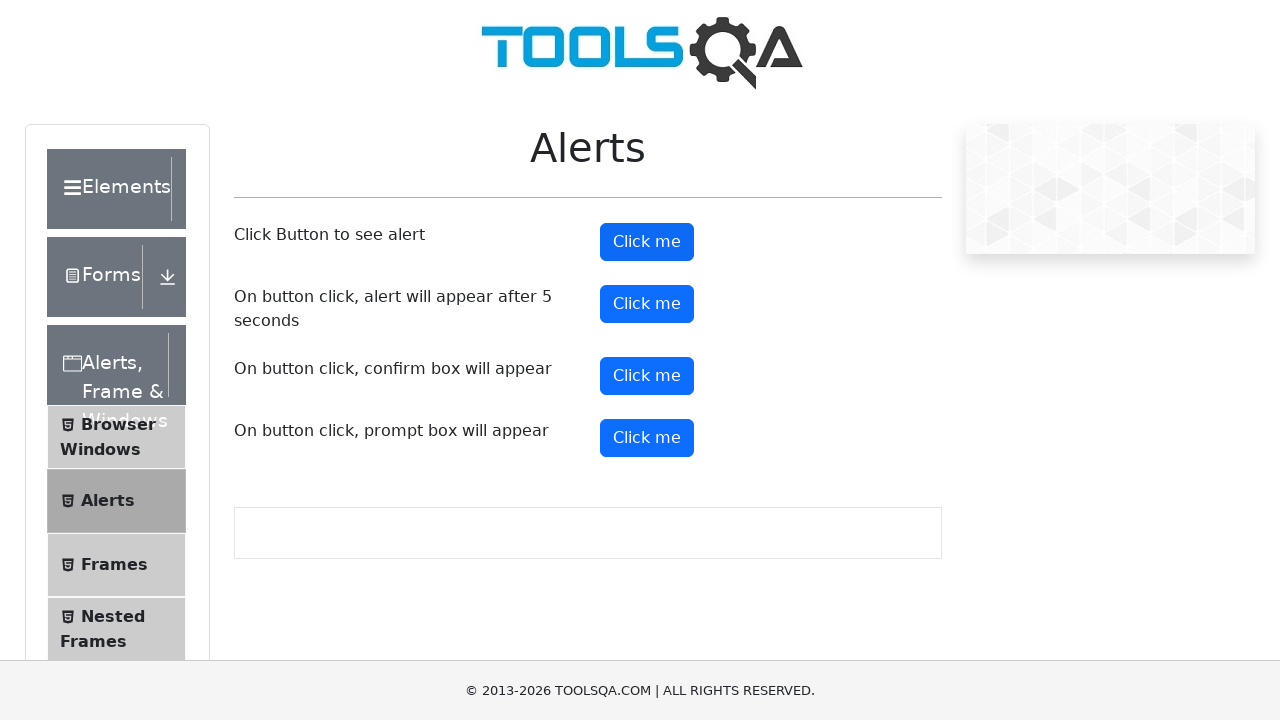

Set up dialog handler to accept alert
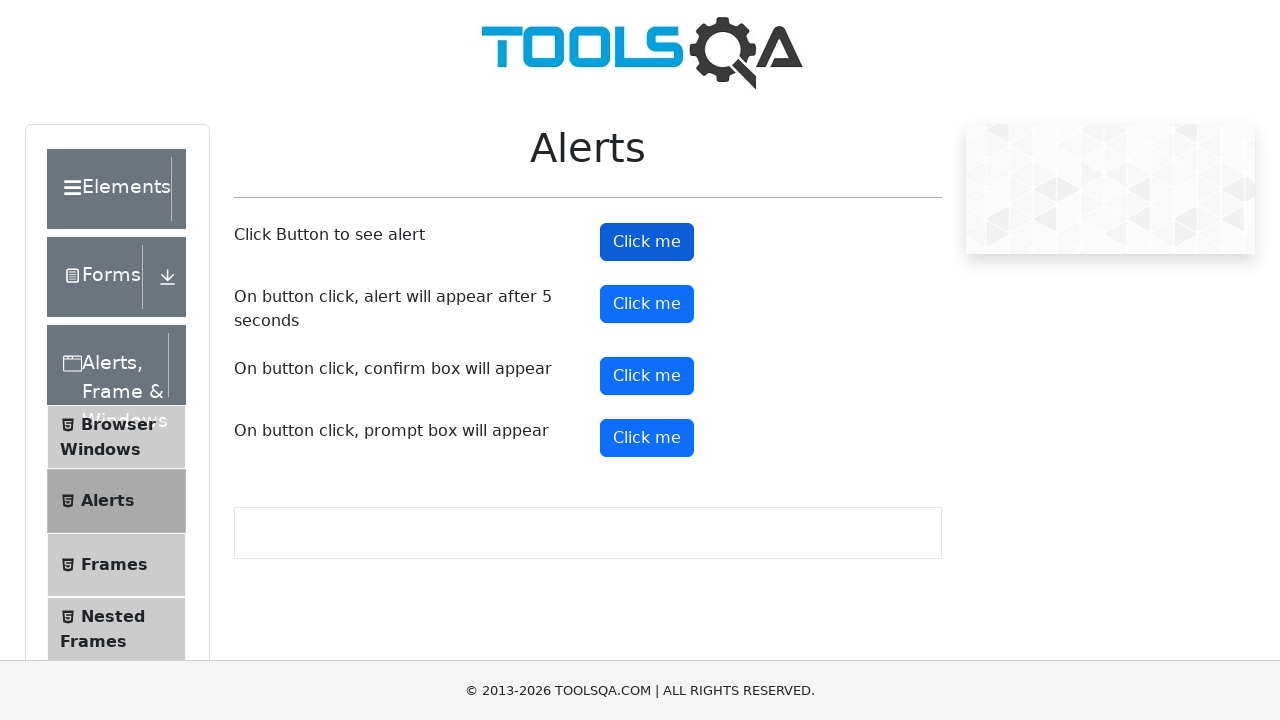

Alert dialog accepted and alert button is still visible
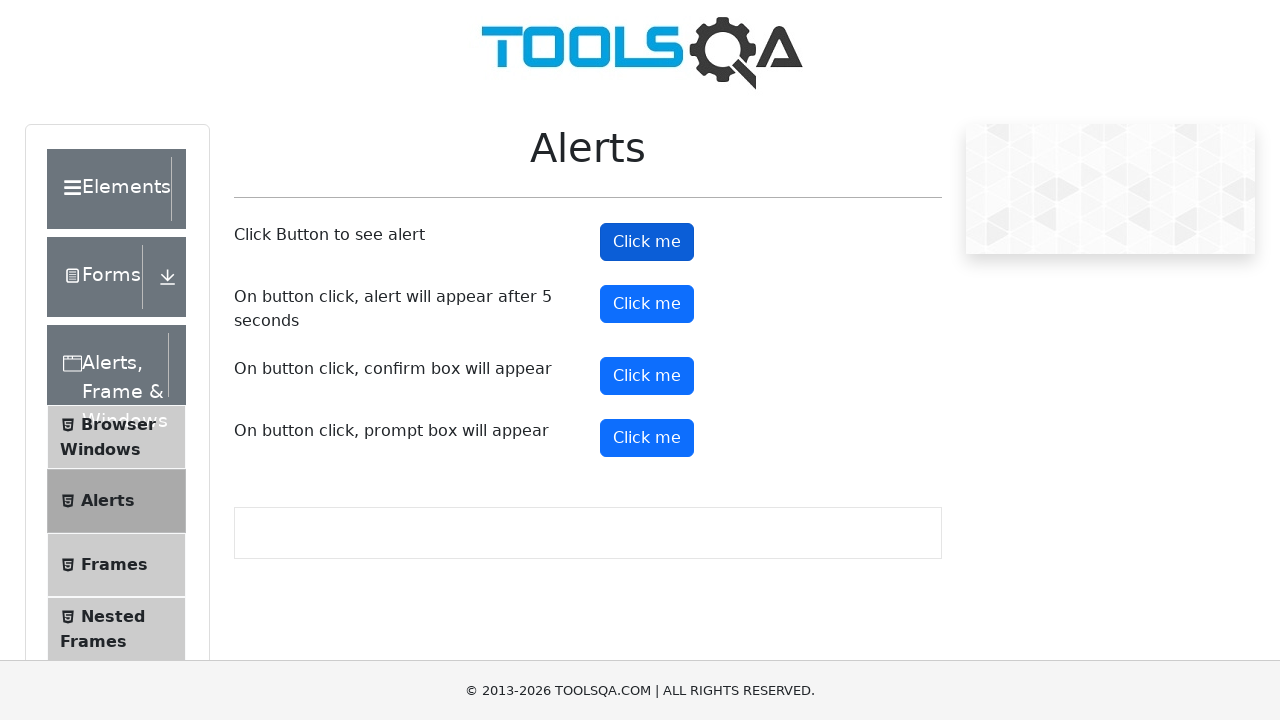

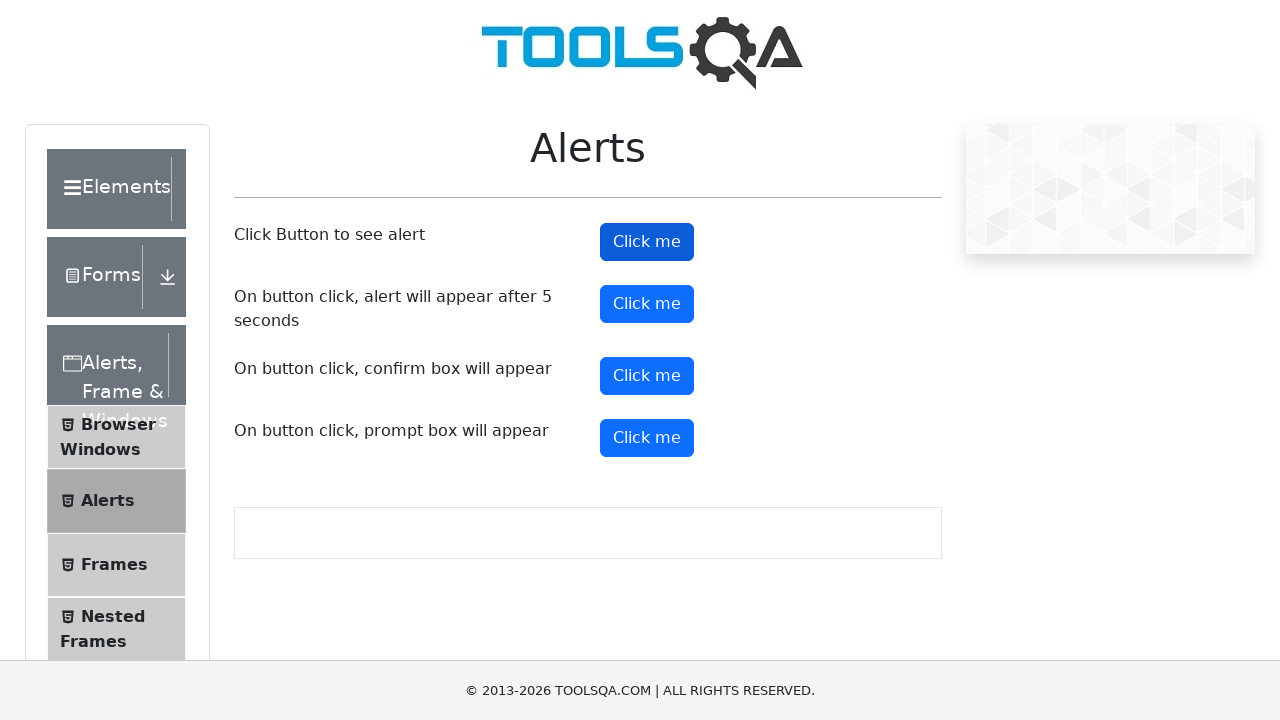